Tests handling of a prompt alert dialog by accepting it without entering text and verifying the empty input message

Starting URL: https://www.techglobal-training.com/

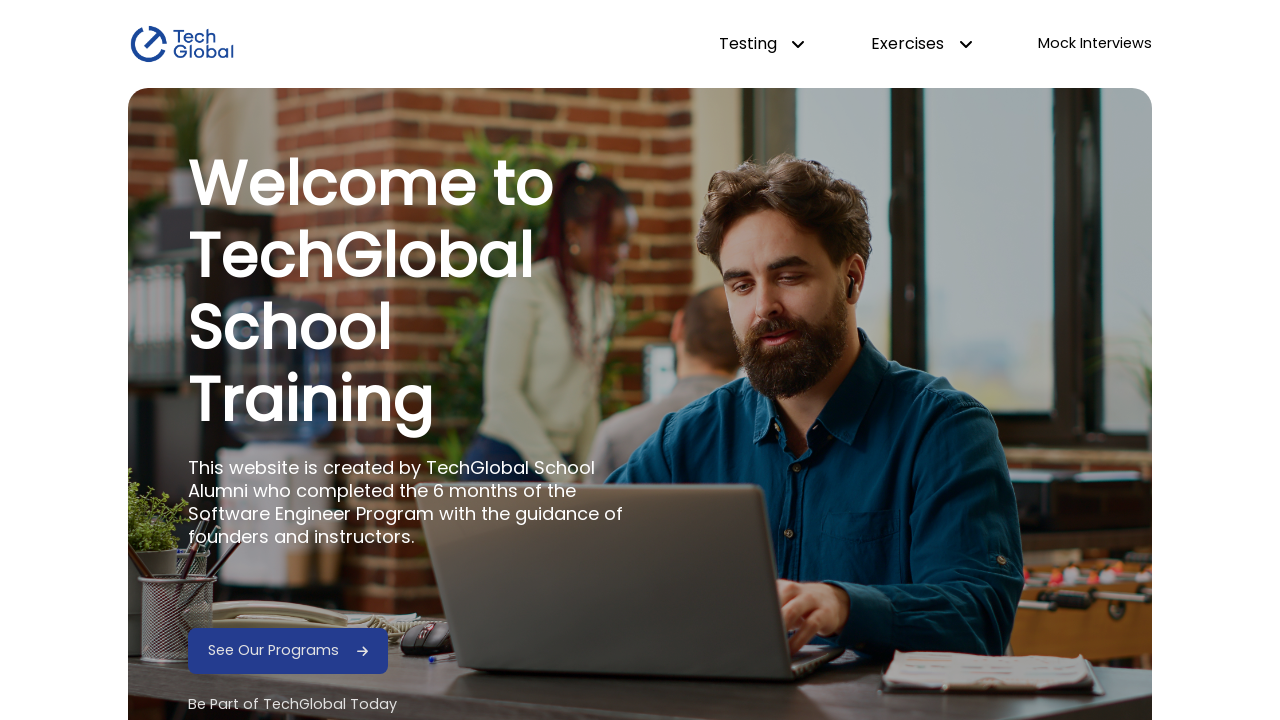

Hovered over dropdown-testing element at (762, 44) on #dropdown-testing
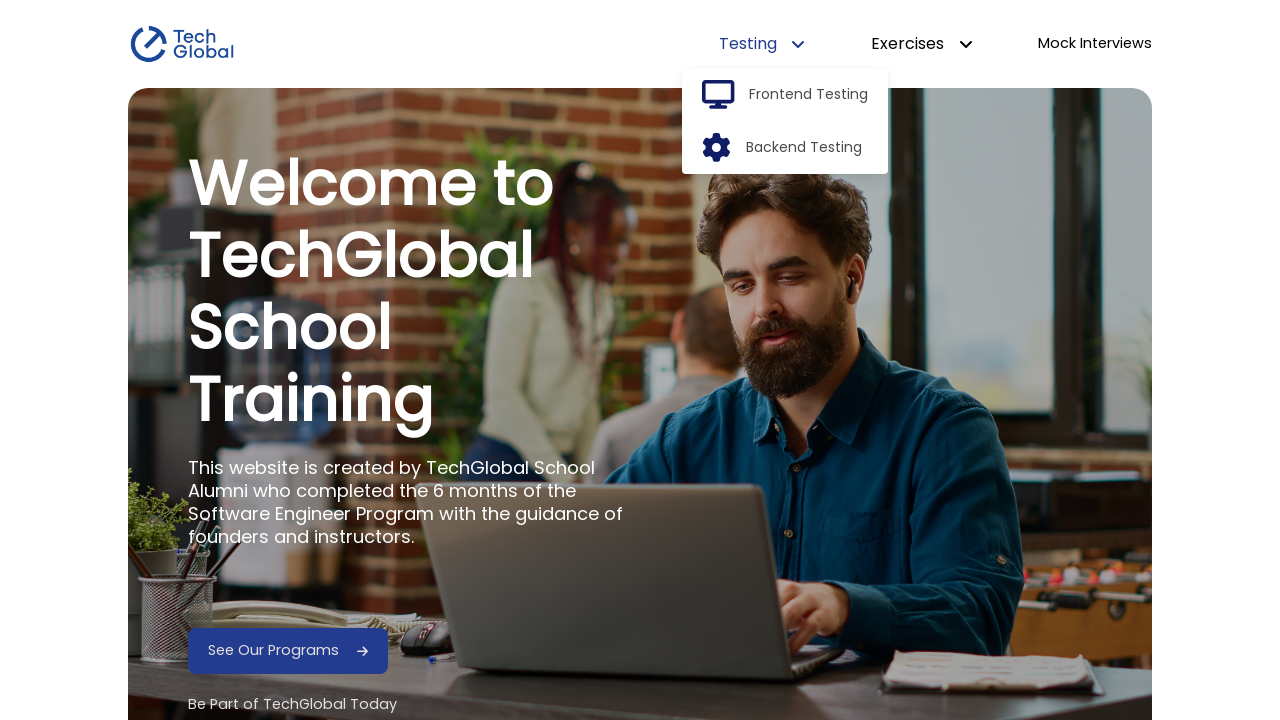

Clicked frontend-option to expand dropdown at (809, 95) on #frontend-option
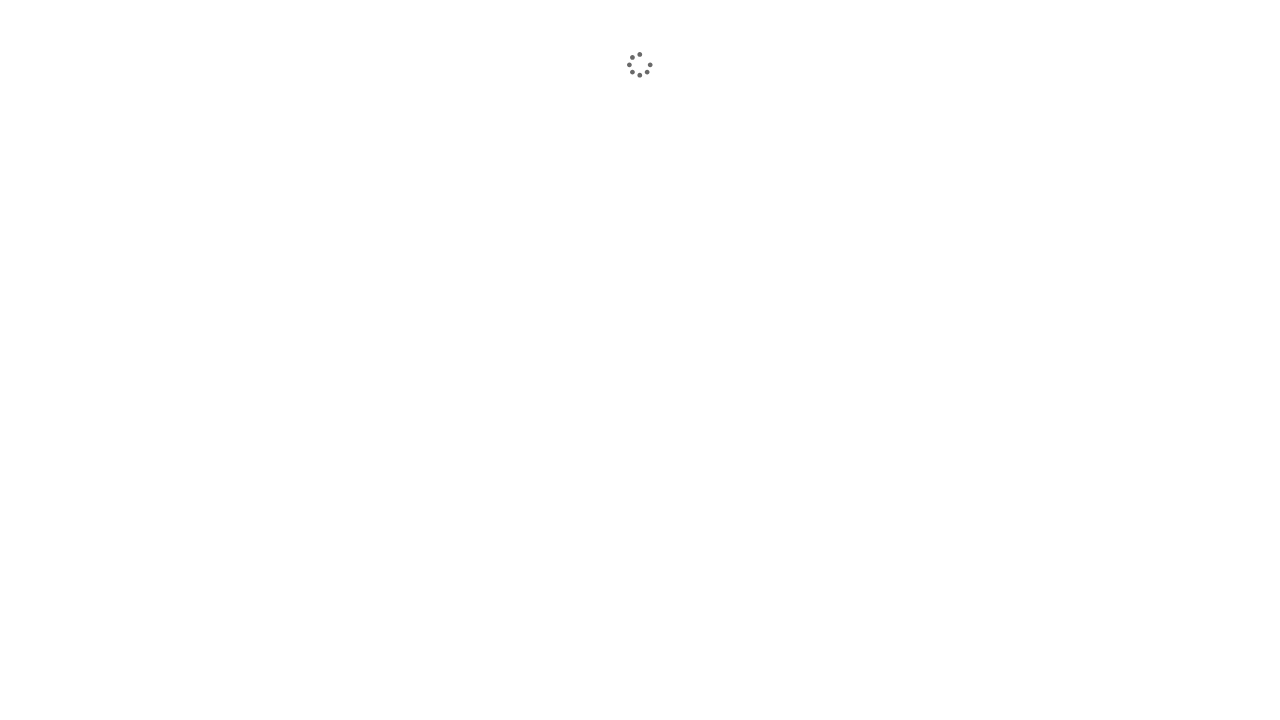

Clicked Alerts link to navigate to alerts page at (1065, 340) on internal:role=link[name="Alerts"i]
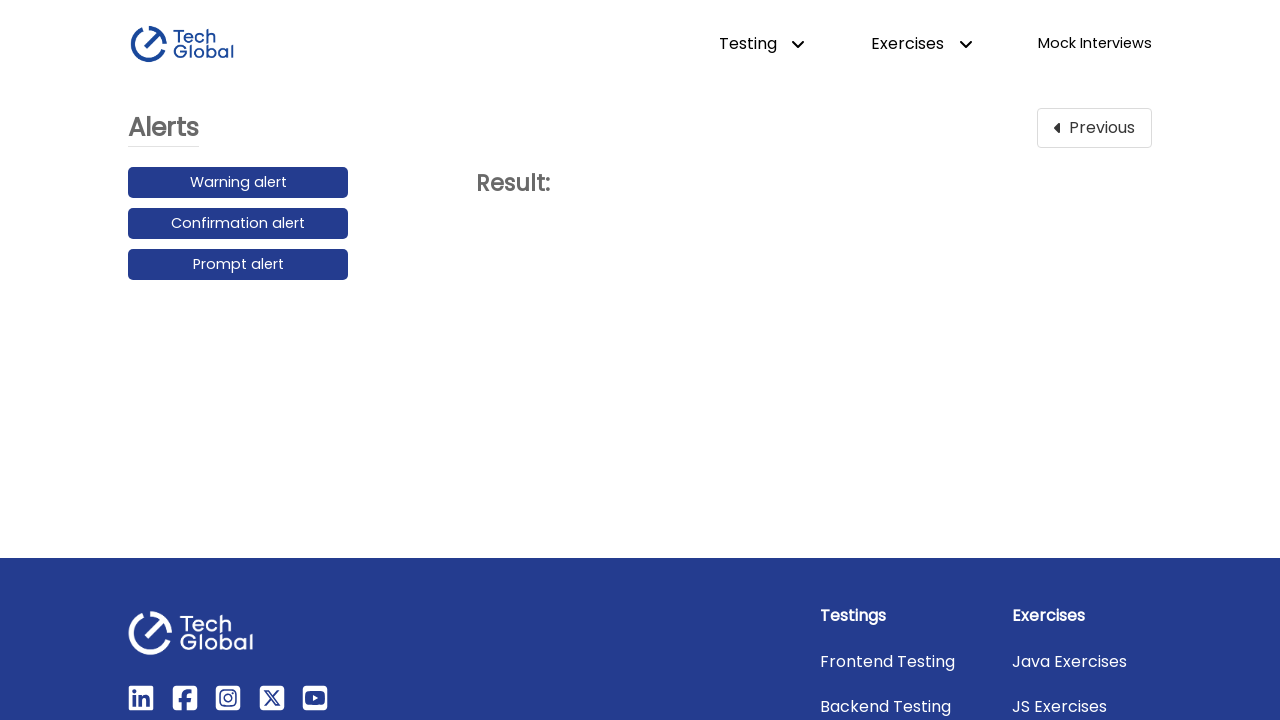

Set up dialog handler to accept prompt without entering text
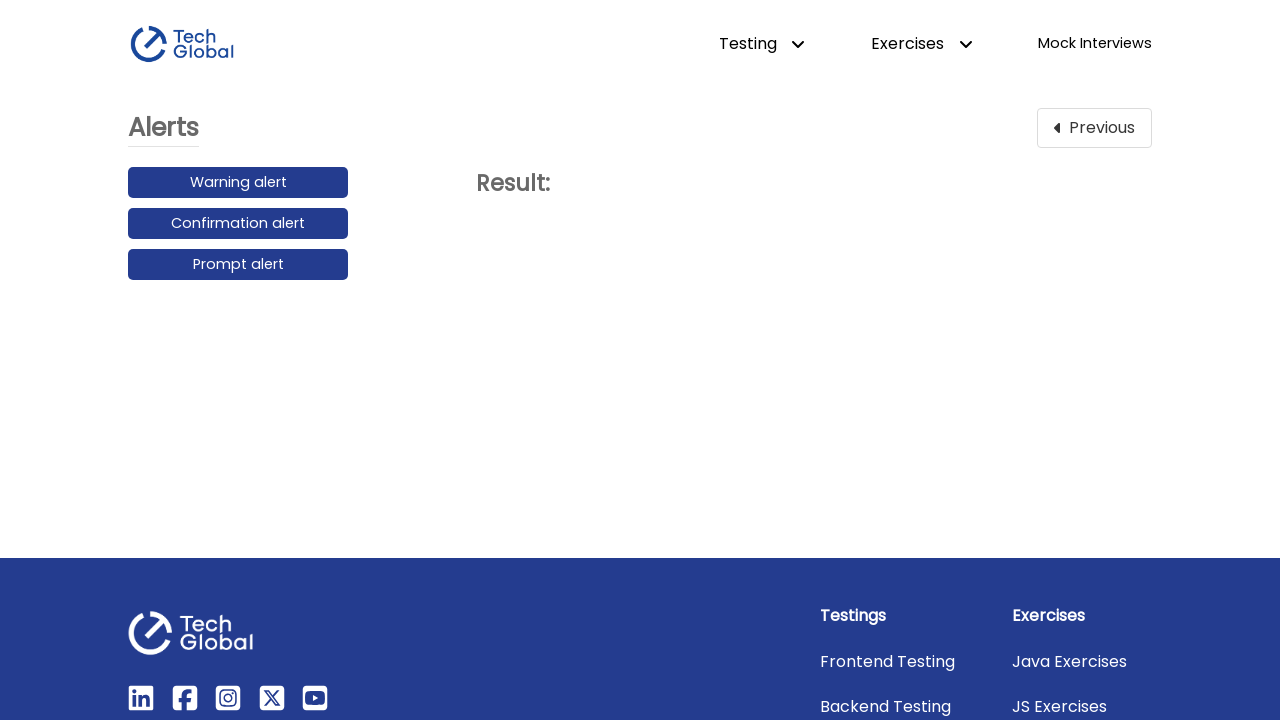

Clicked last alert button to trigger prompt dialog at (238, 265) on [id$="alert"] >> nth=-1
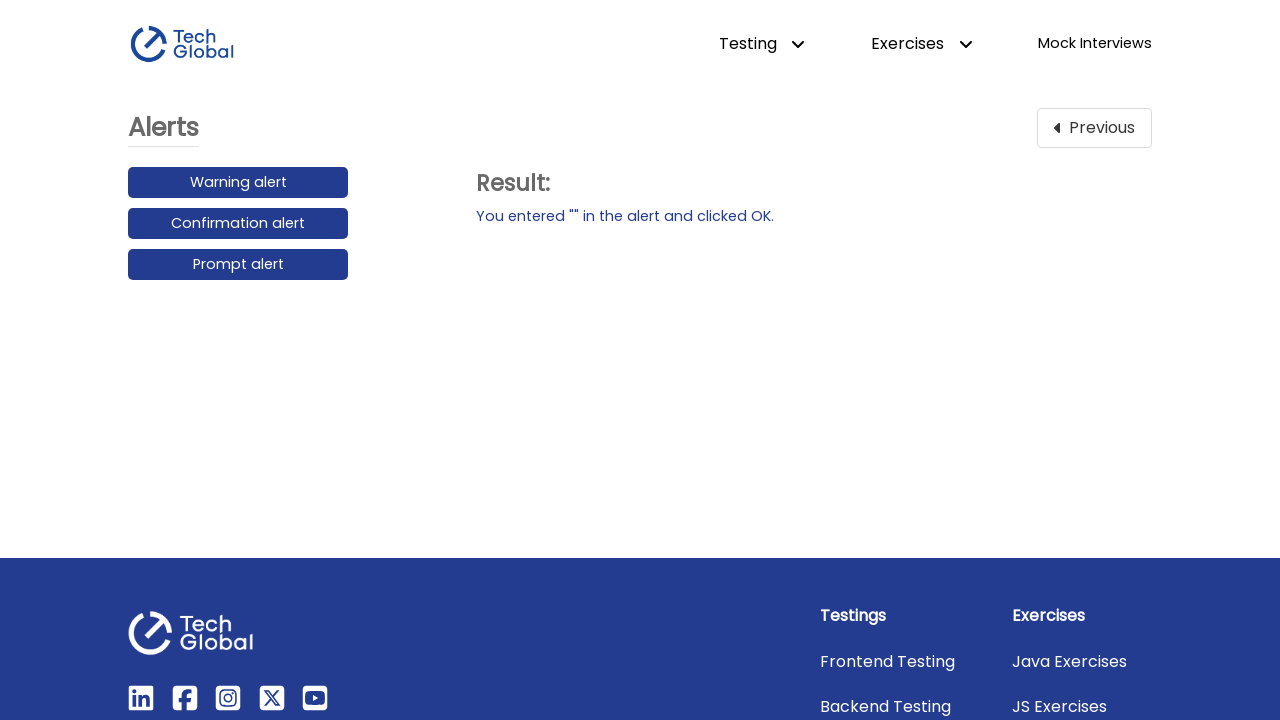

Verified action result element loaded - empty prompt was accepted
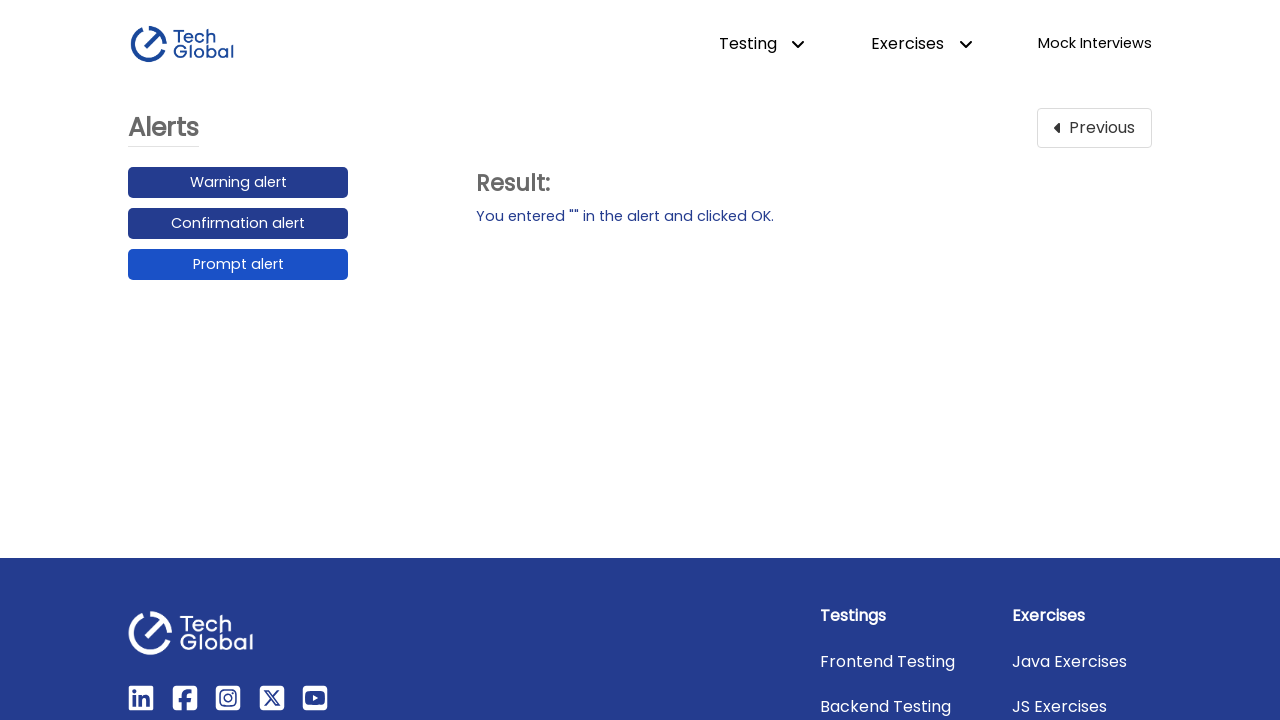

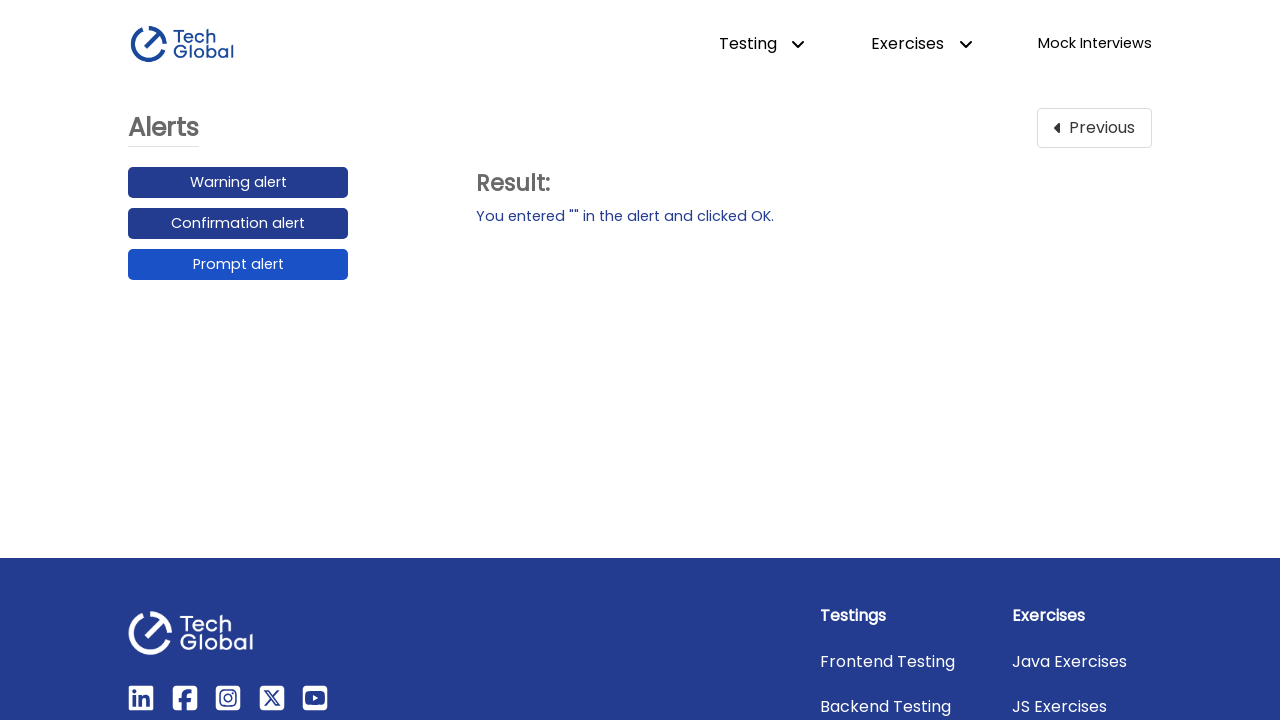